Demonstrates JavaScript execution to input text into a disabled text field on a jQuery Mobile demo page

Starting URL: https://demos.jquerymobile.com/1.4.5/forms-disabled/

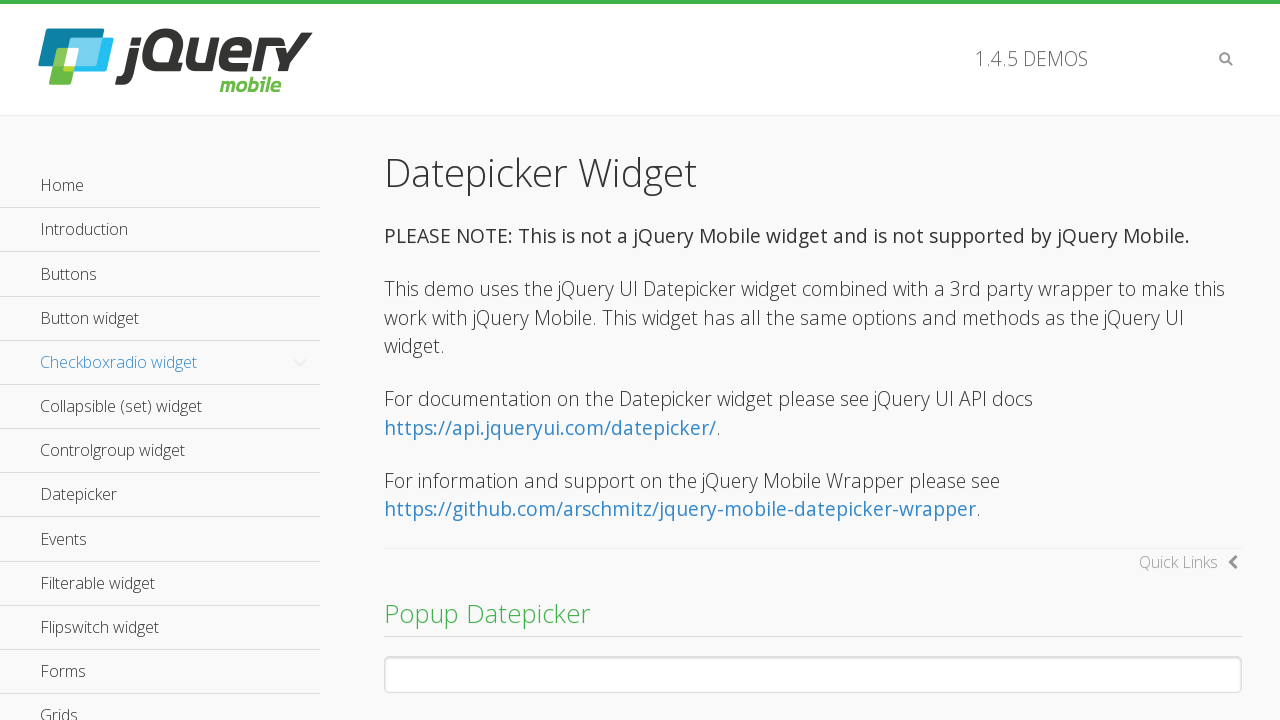

Navigated to jQuery Mobile forms-disabled demo page
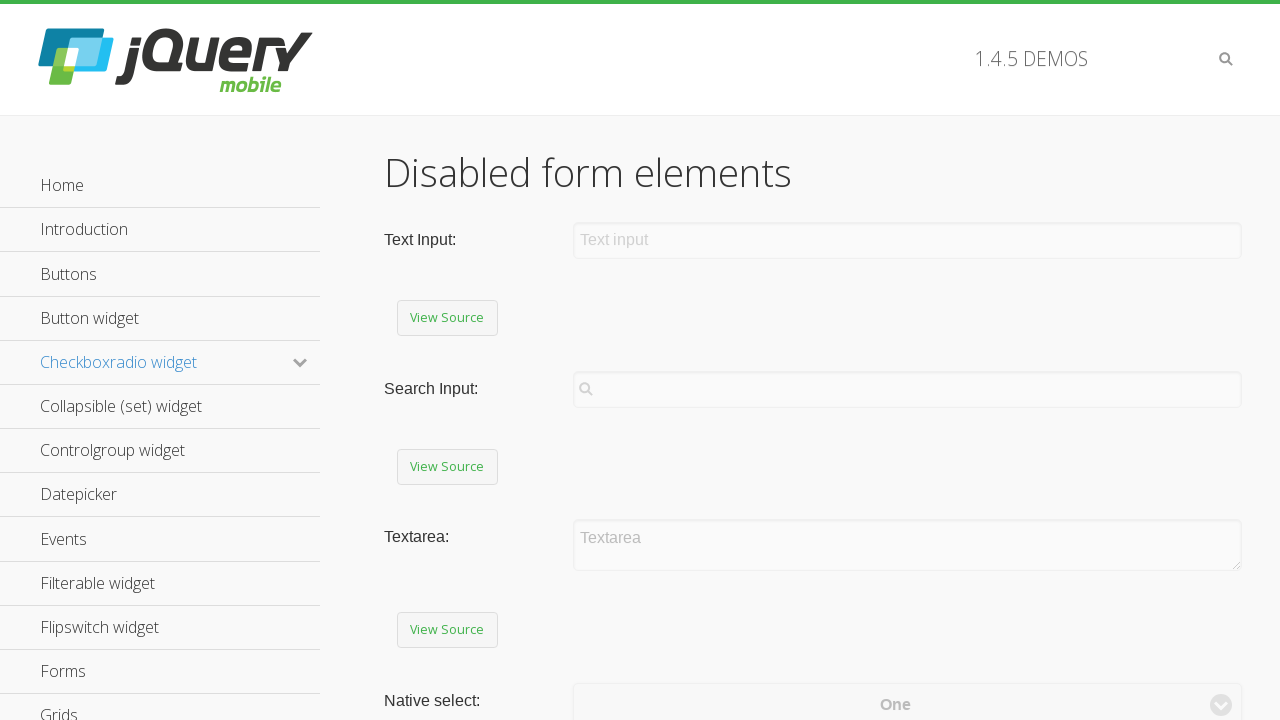

Executed JavaScript to set value 'Rushi' in disabled text field (textinput-1)
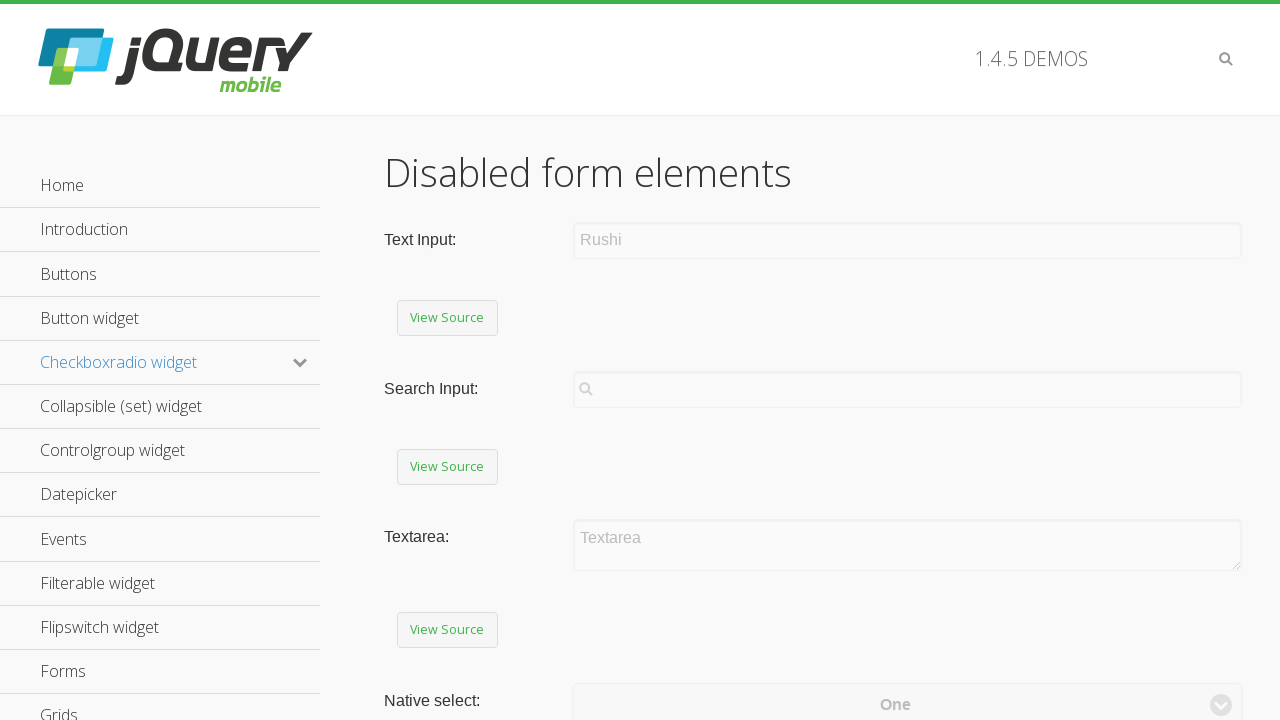

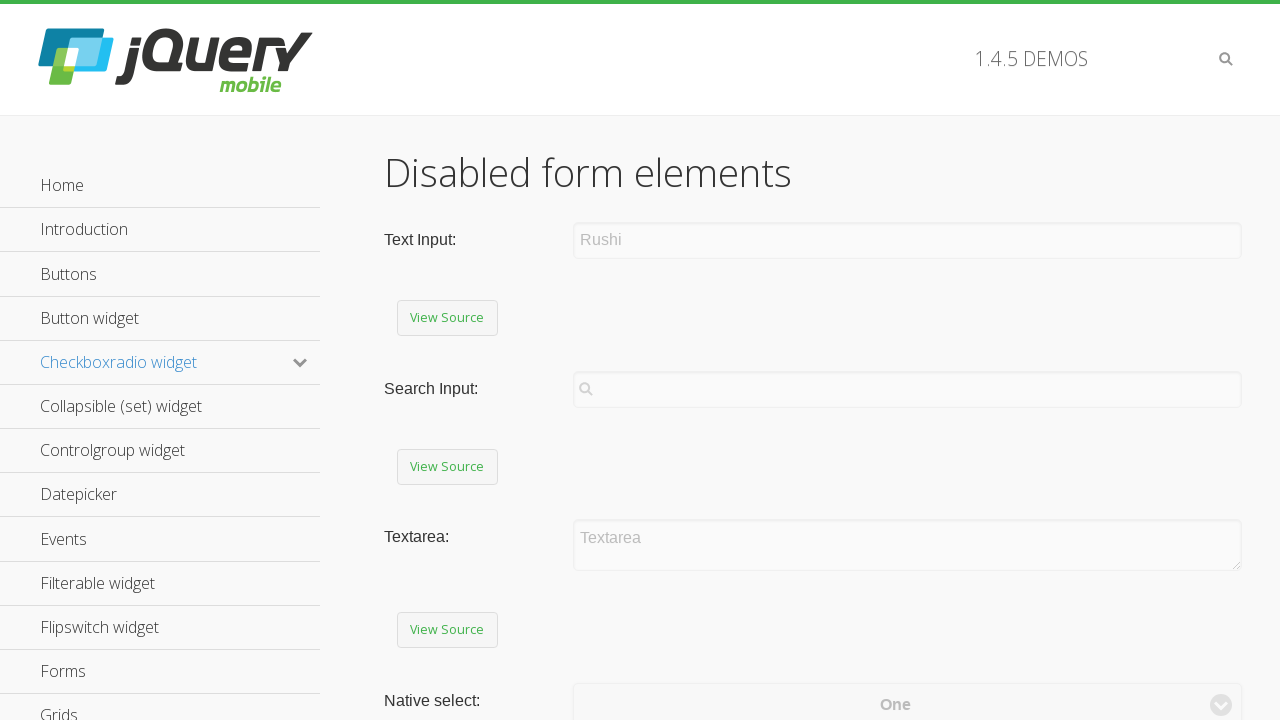